Tests GitHub search functionality by searching for a specific repository, navigating to it, and verifying that an issue exists in the Issues tab

Starting URL: https://github.com/

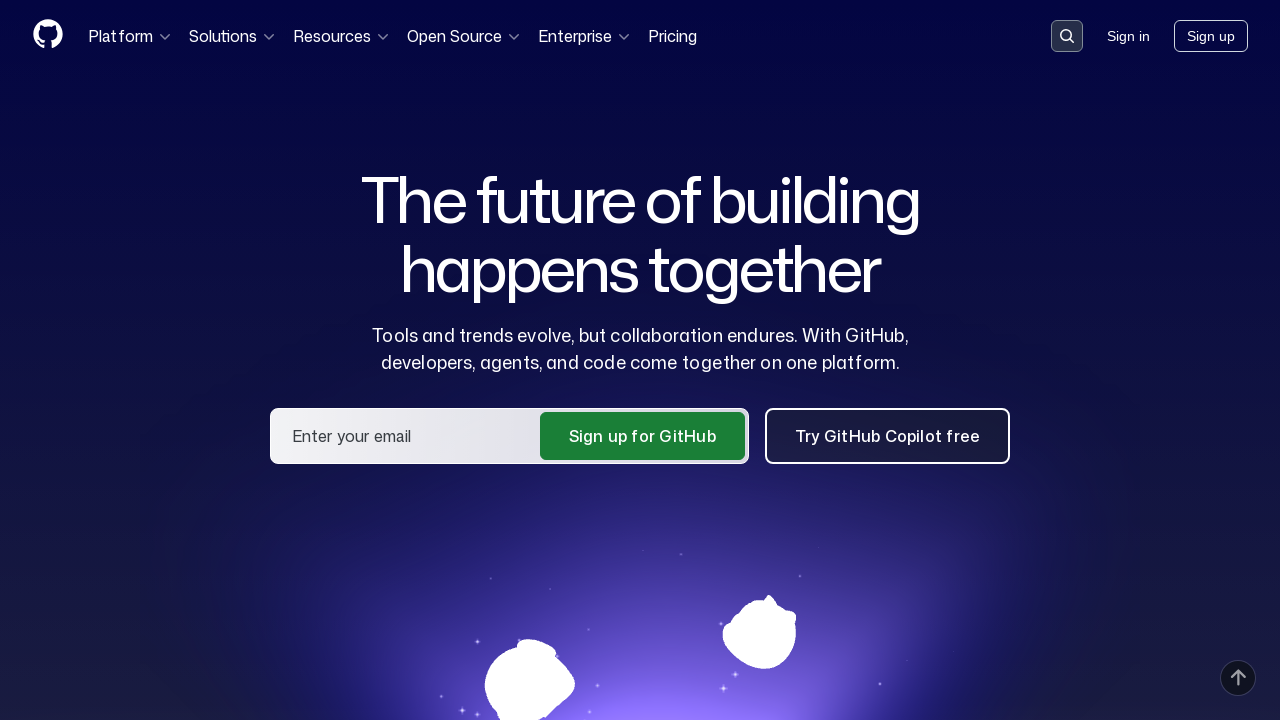

Clicked search button in header at (1067, 36) on .header-search-button
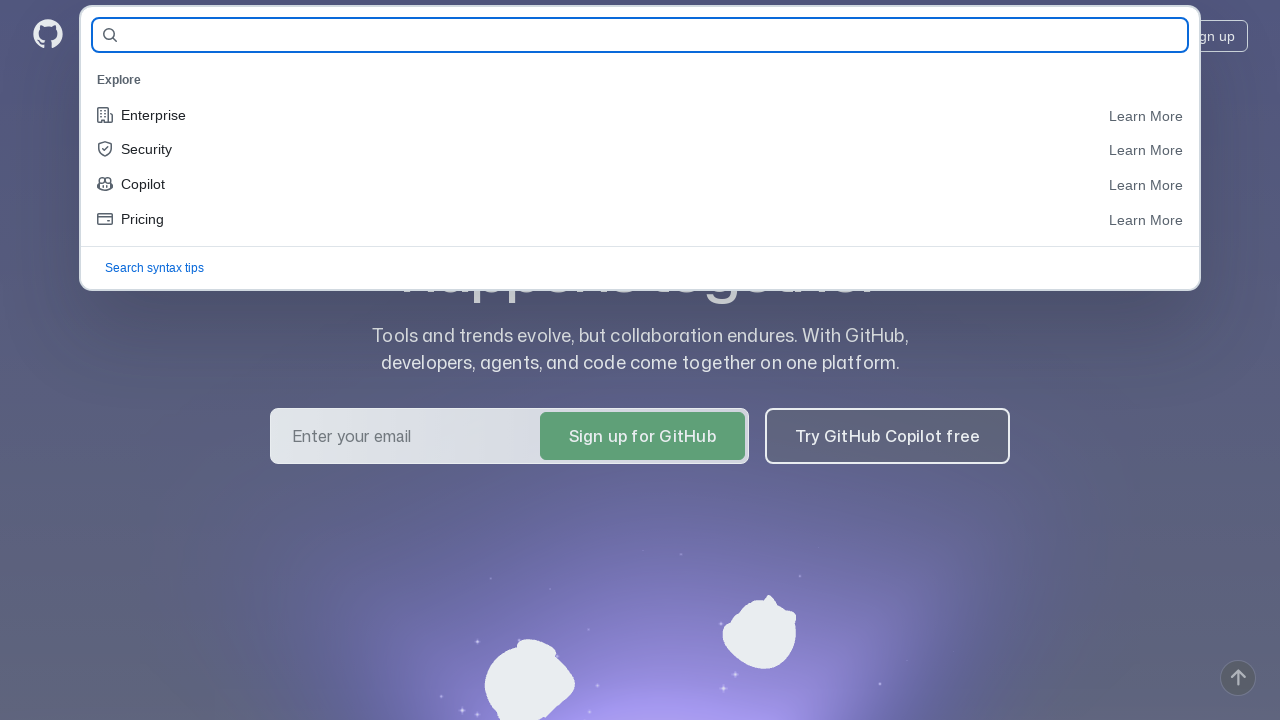

Filled search field with repository name 'Kristina0610/qaguru_hw_11' on #query-builder-test
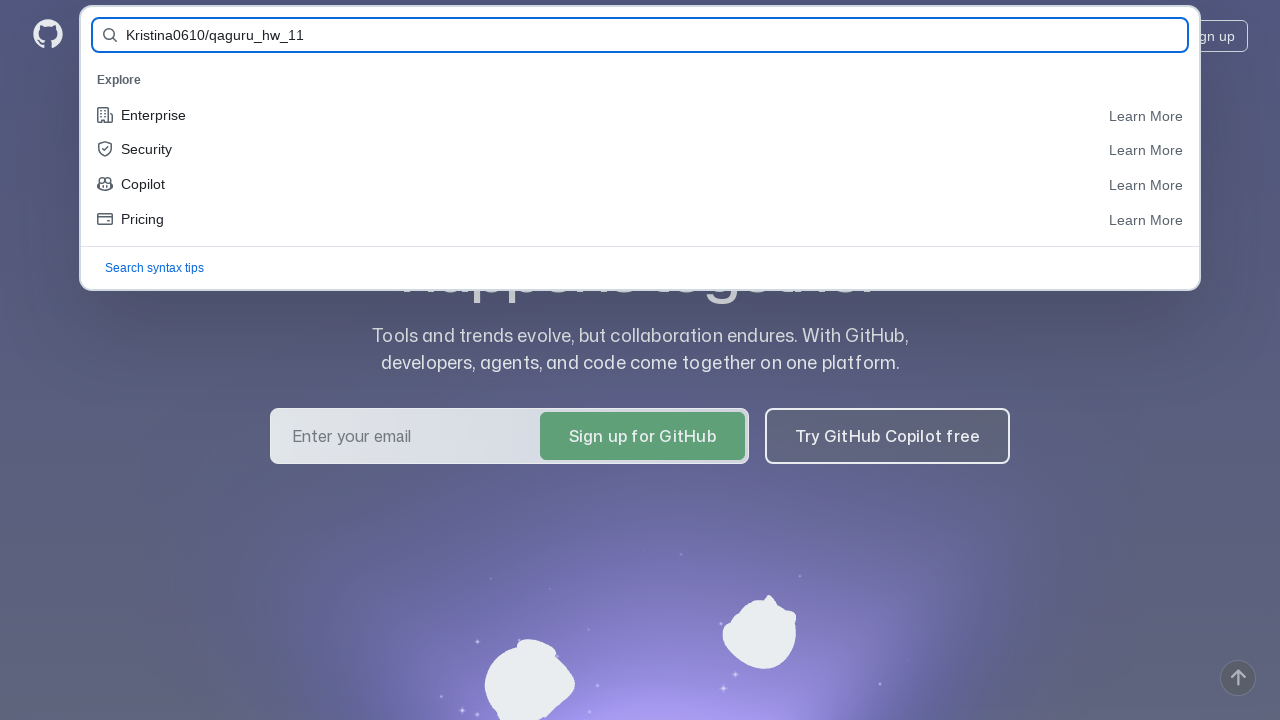

Submitted search form by pressing Enter on #query-builder-test
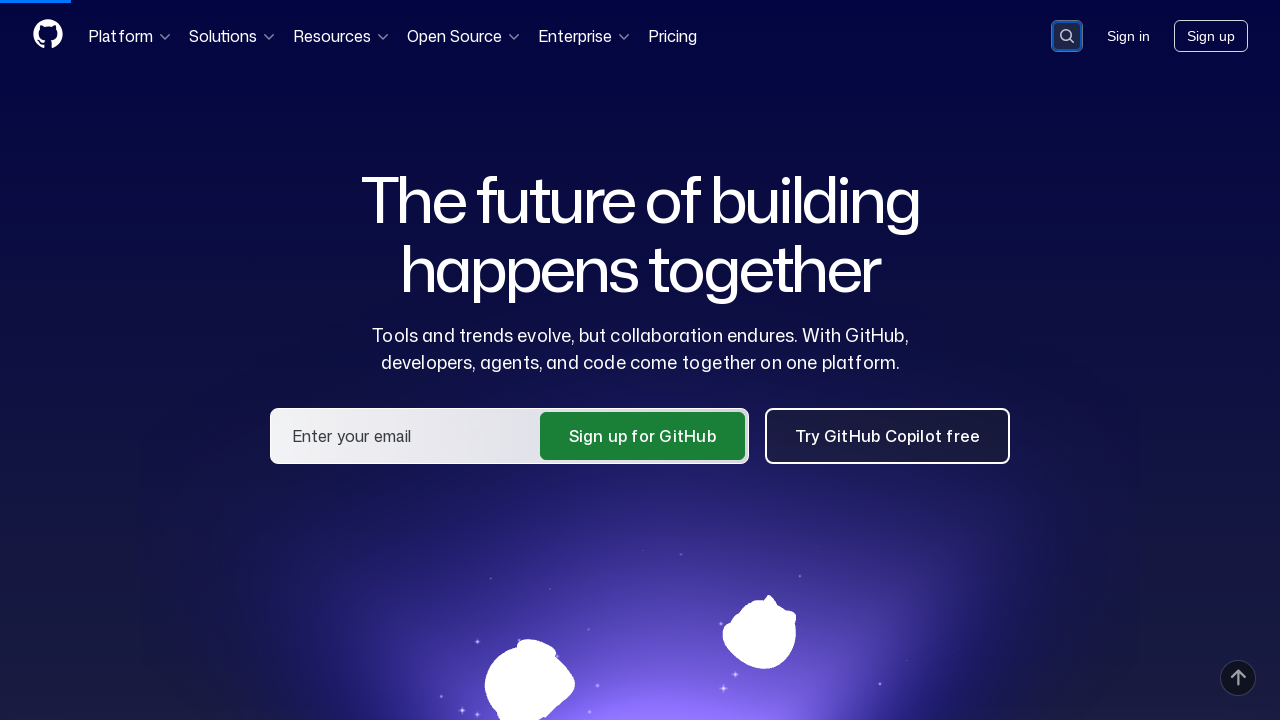

Clicked on repository link 'Kristina0610/qaguru_hw_11' from search results at (474, 161) on a:has-text('Kristina0610/qaguru_hw_11')
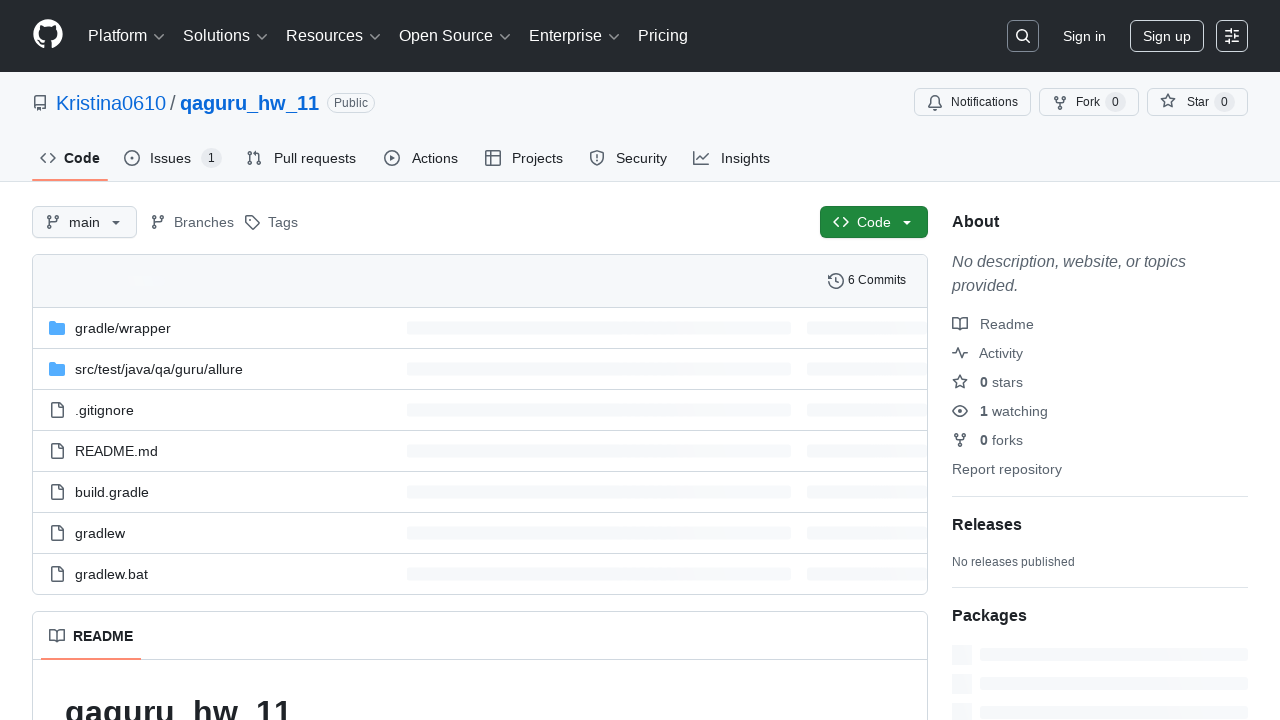

Clicked on Issues tab in repository at (173, 158) on #issues-tab
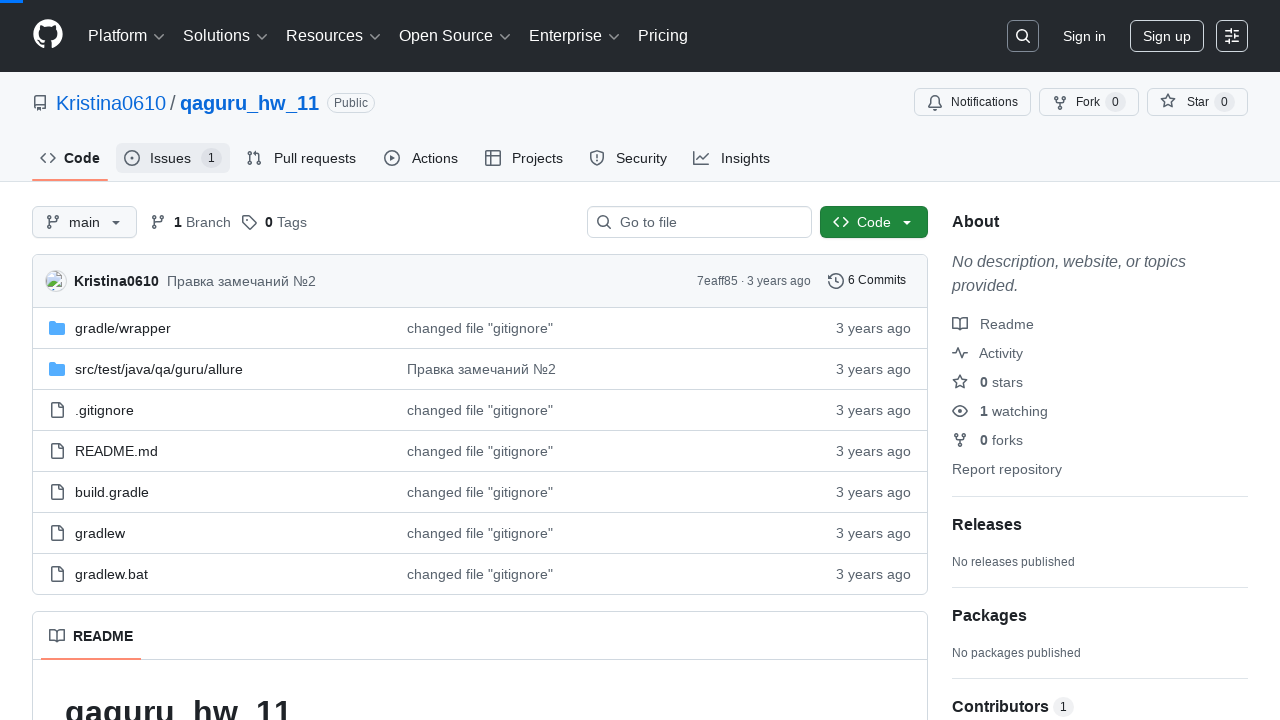

Verified that issue #2 exists in the Issues tab
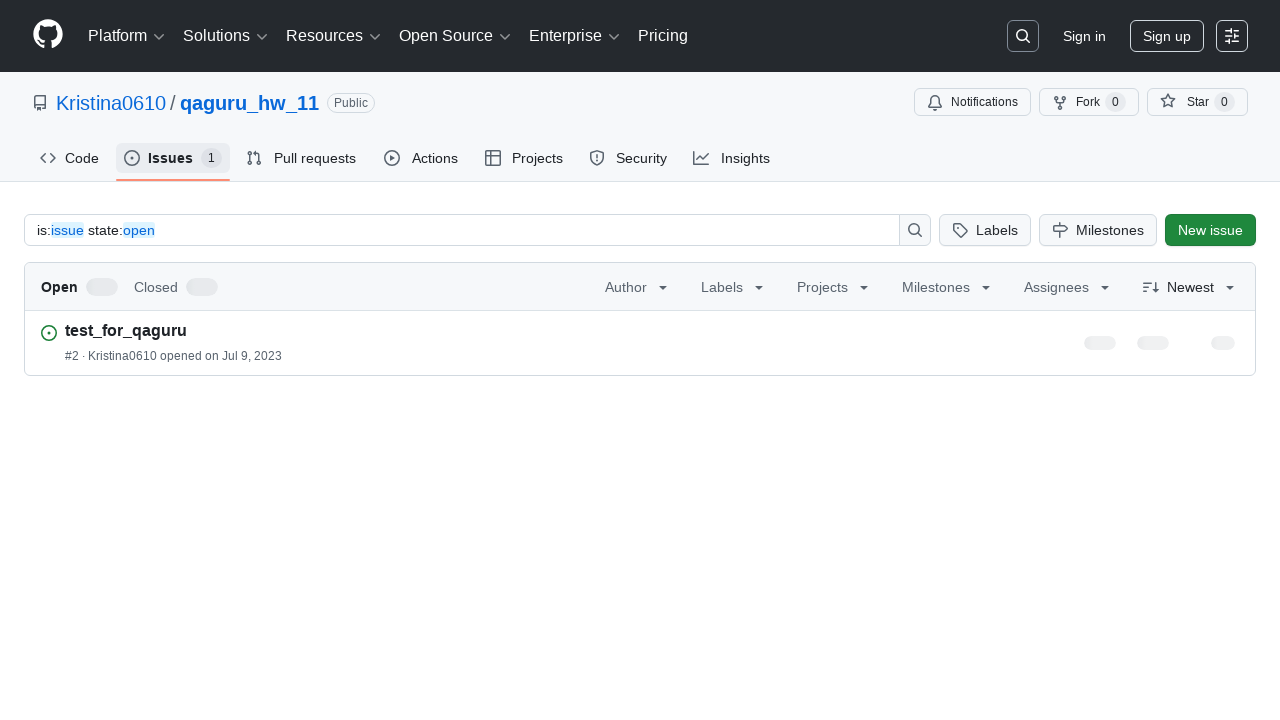

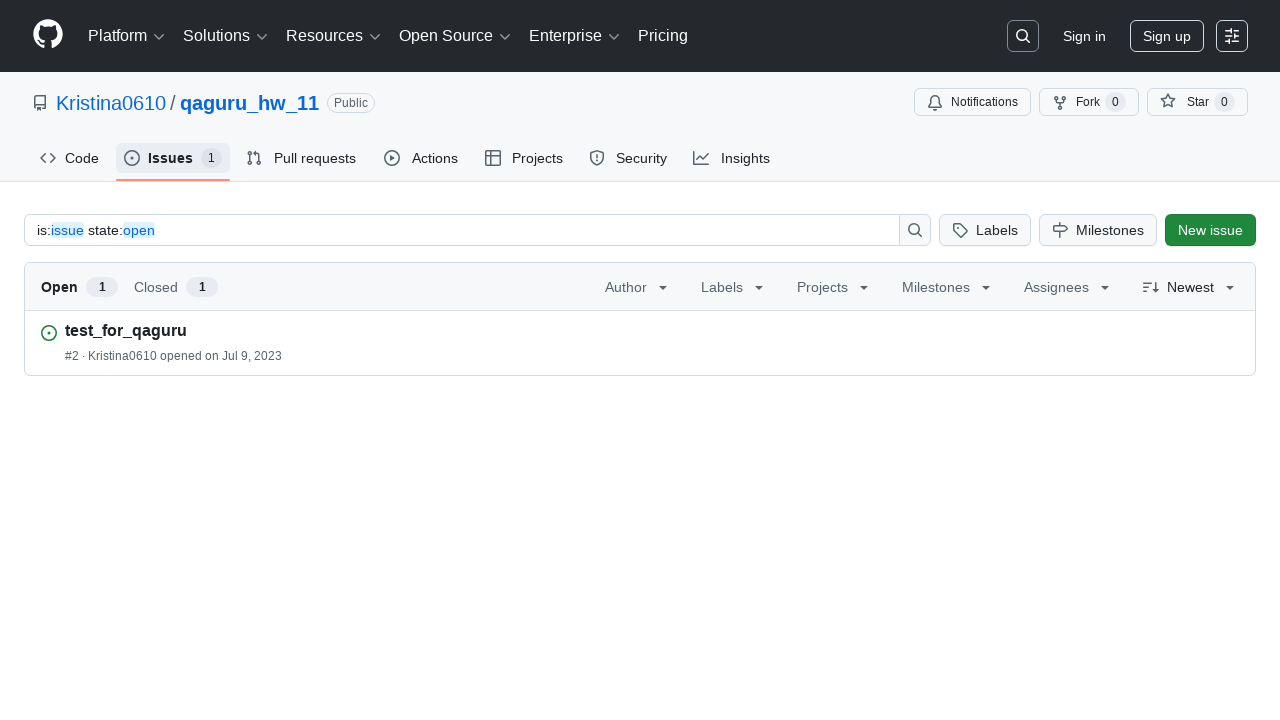